Tests dynamic loading page where the target element exists but is hidden, by clicking Start and waiting for the finish element to become visible.

Starting URL: http://the-internet.herokuapp.com/dynamic_loading/1

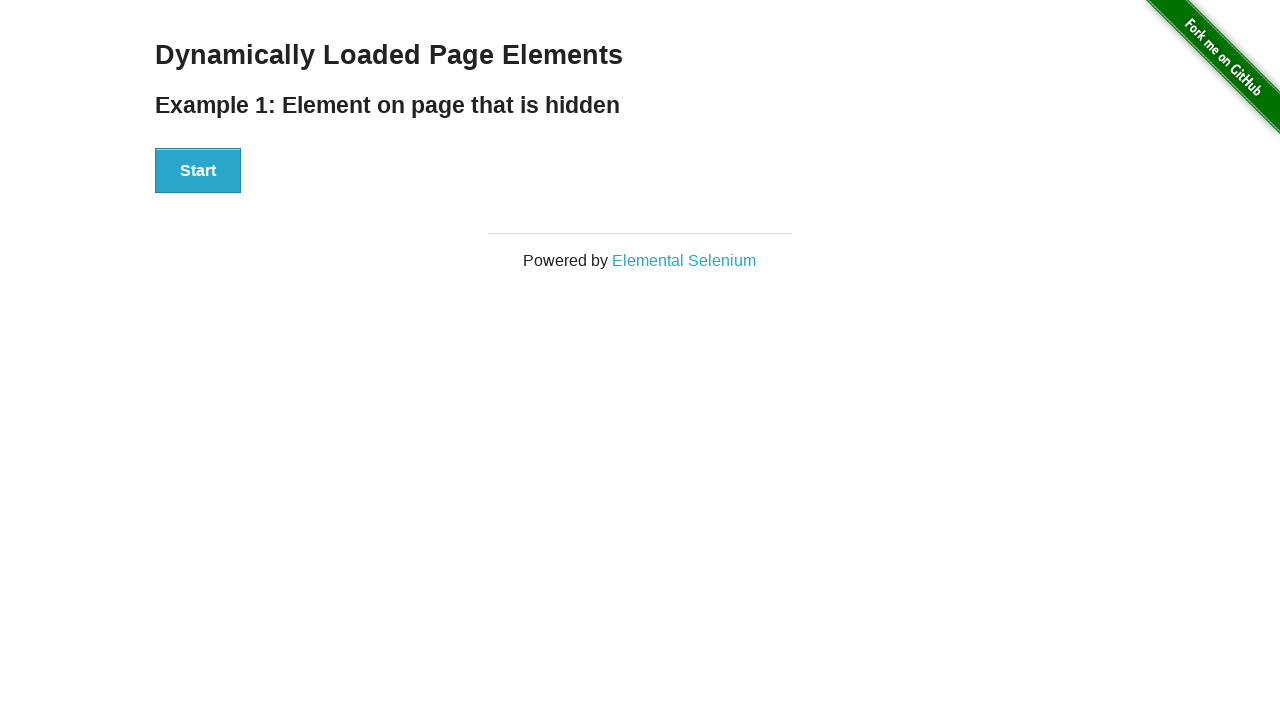

Clicked the Start button to initiate dynamic loading at (198, 171) on #start button
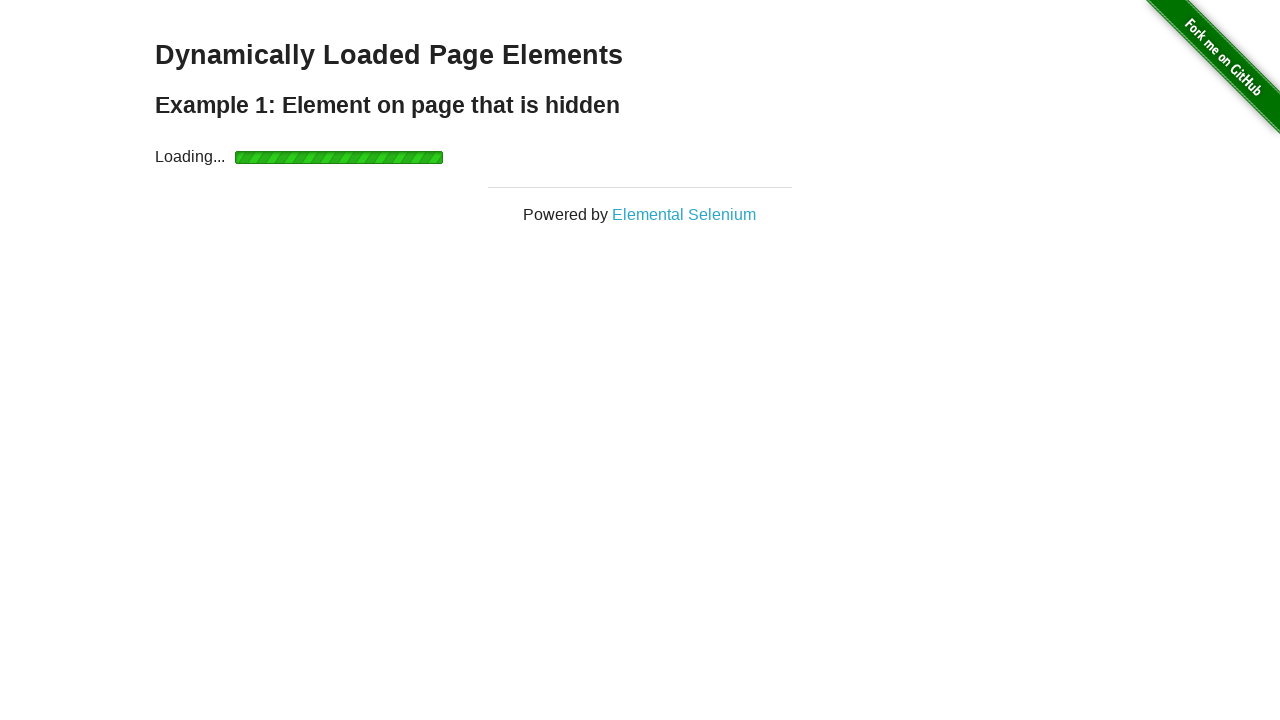

Waited for the finish element to become visible after loading
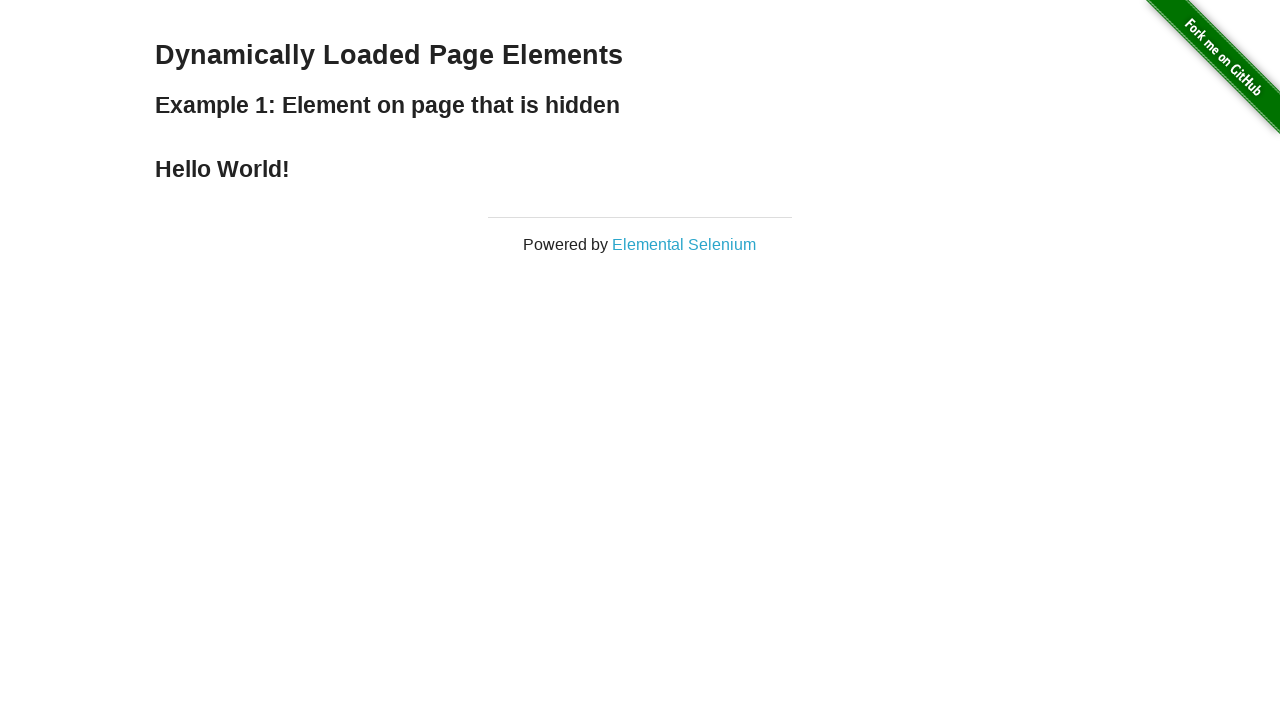

Verified that the finish element is visible
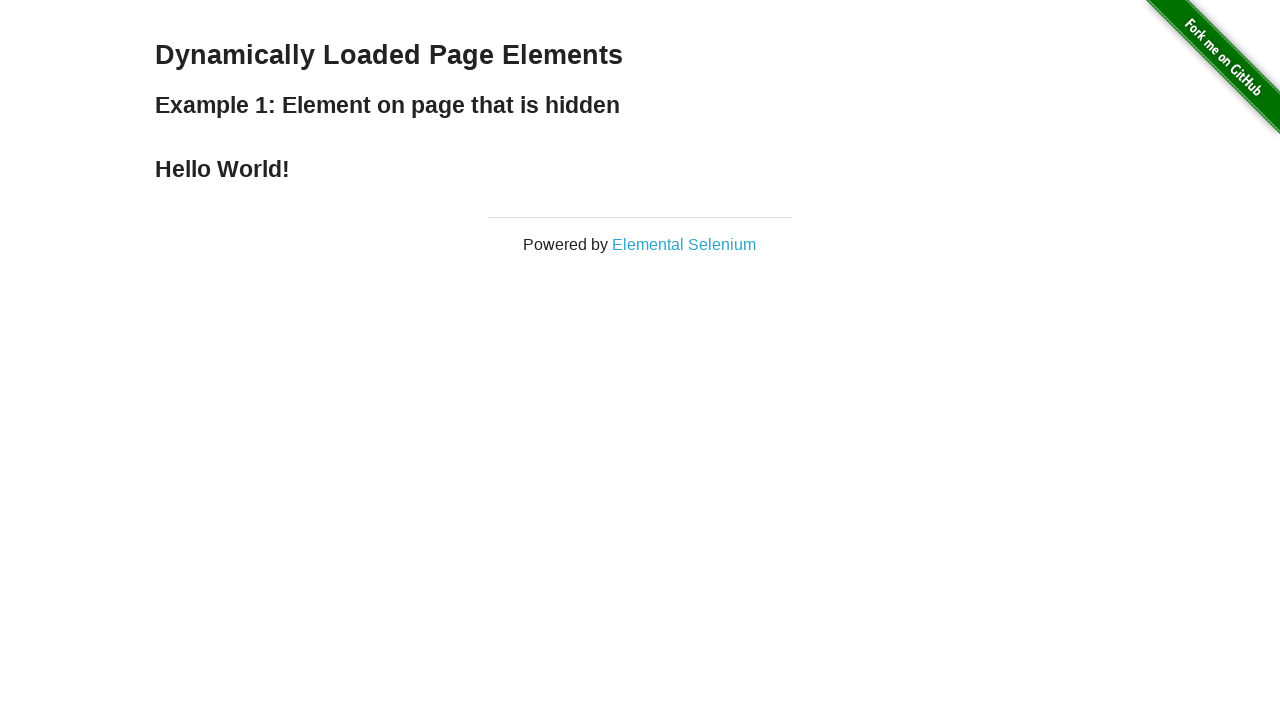

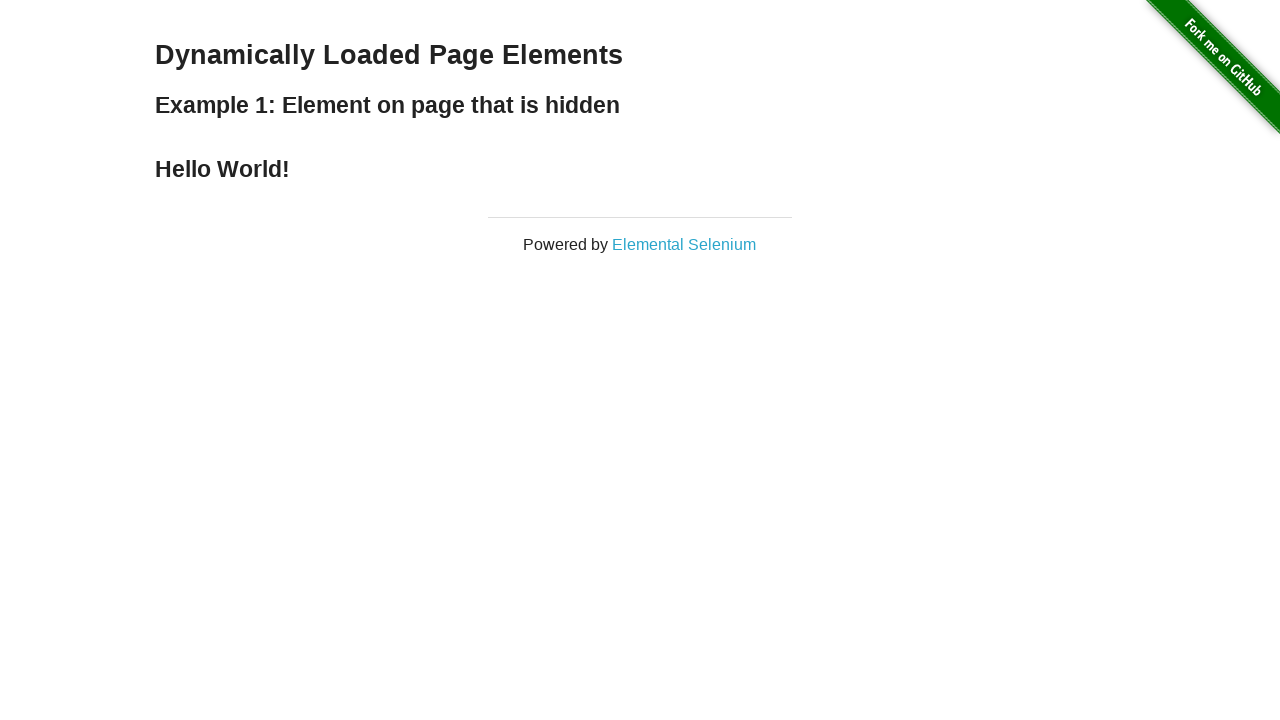